Tests keyboard interaction by pressing the DELETE key on a key press detection page

Starting URL: https://the-internet.herokuapp.com/key_presses

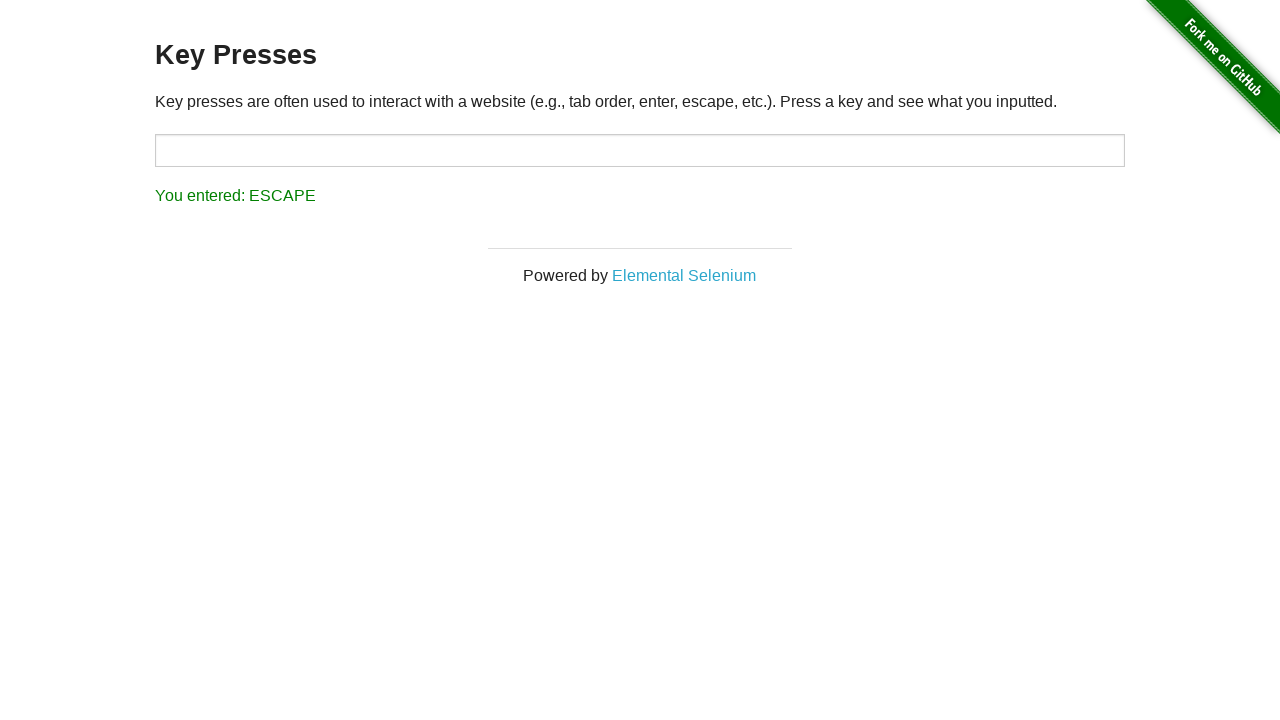

Pressed the DELETE key on the key press detection page
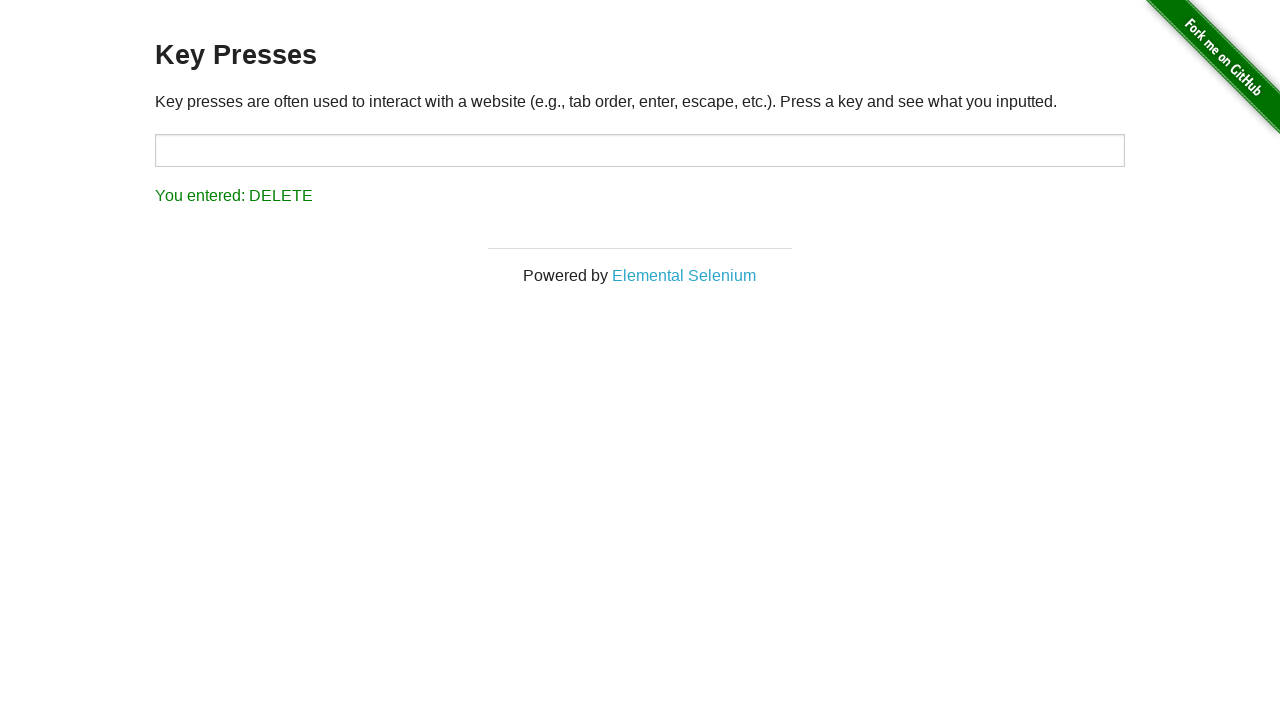

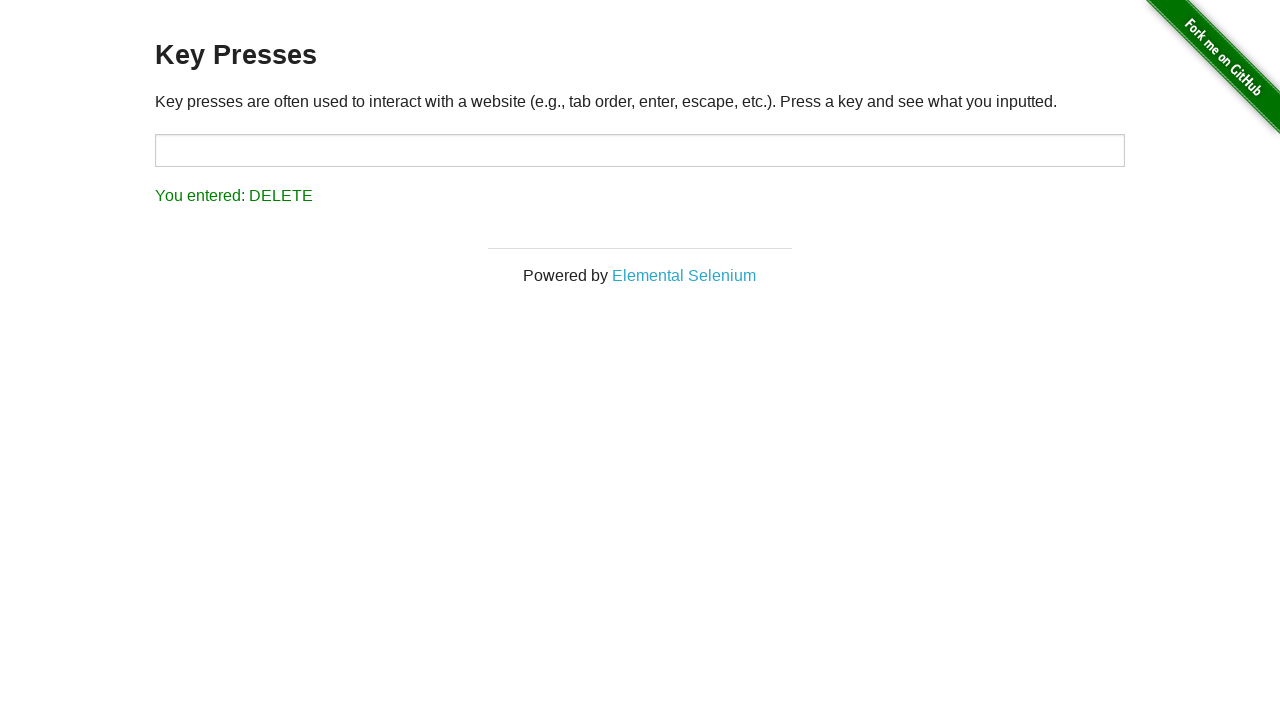